Tests registration form by filling in first name, last name, and email fields, then submitting the form and verifying success message

Starting URL: http://suninjuly.github.io/registration1.html

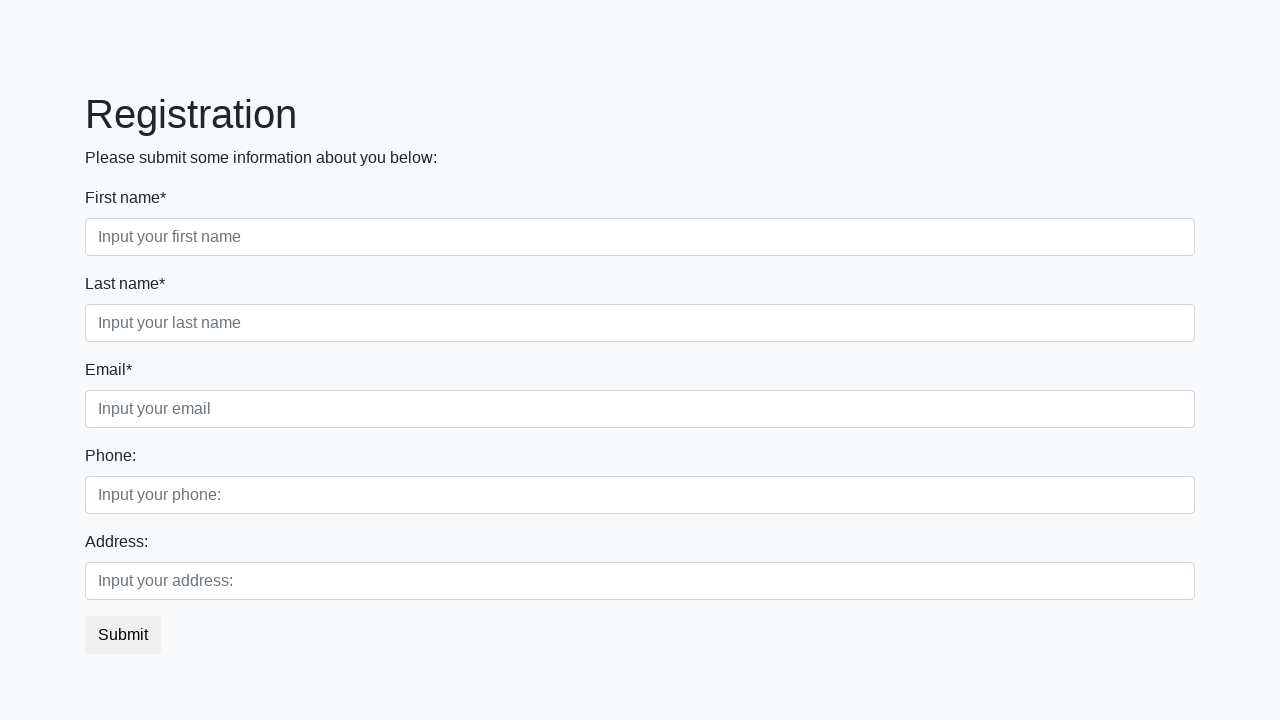

Filled in first name field with 'John' on [placeholder='Input your first name']
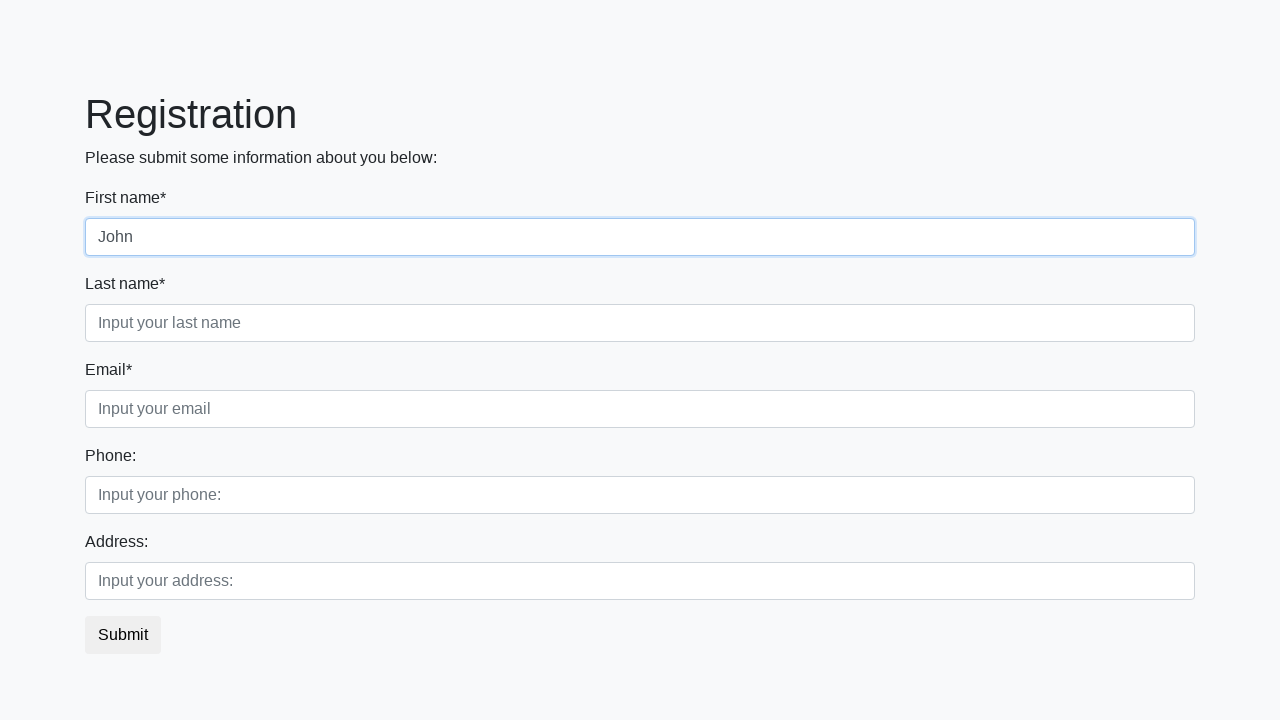

Filled in last name field with 'Smith' on [placeholder='Input your last name']
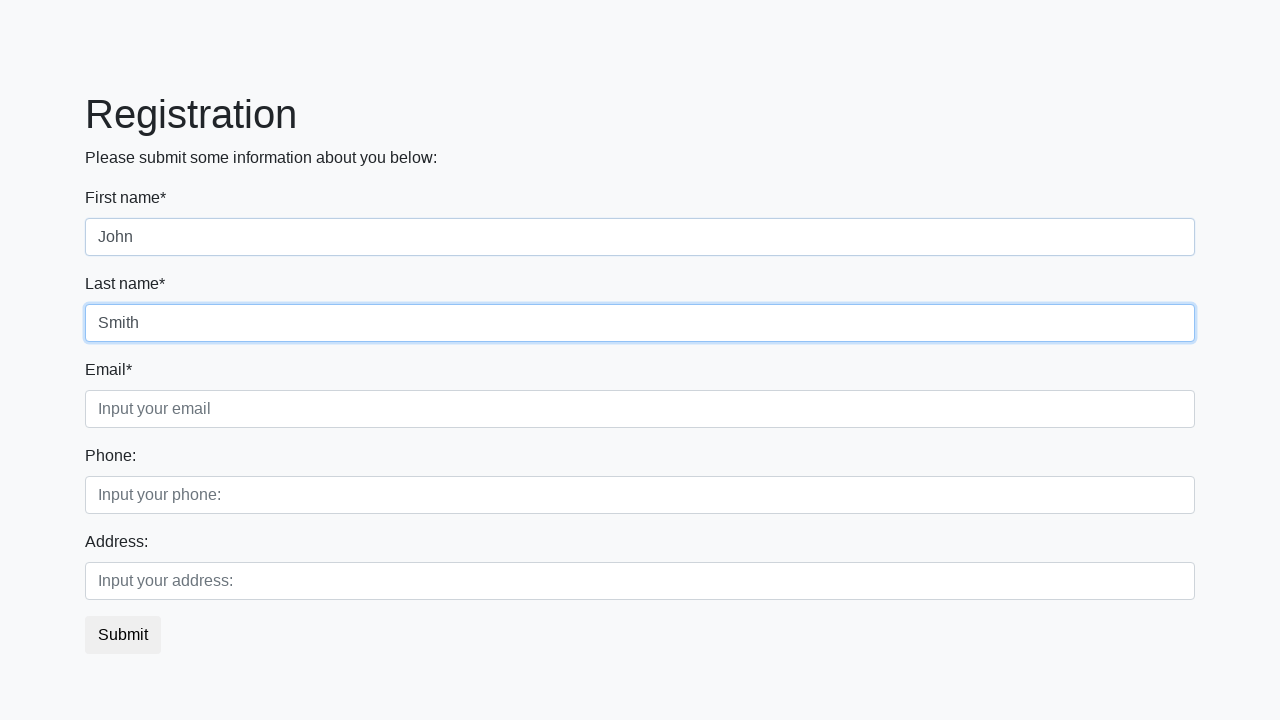

Filled in email field with 'john.smith@example.com' on [placeholder='Input your email']
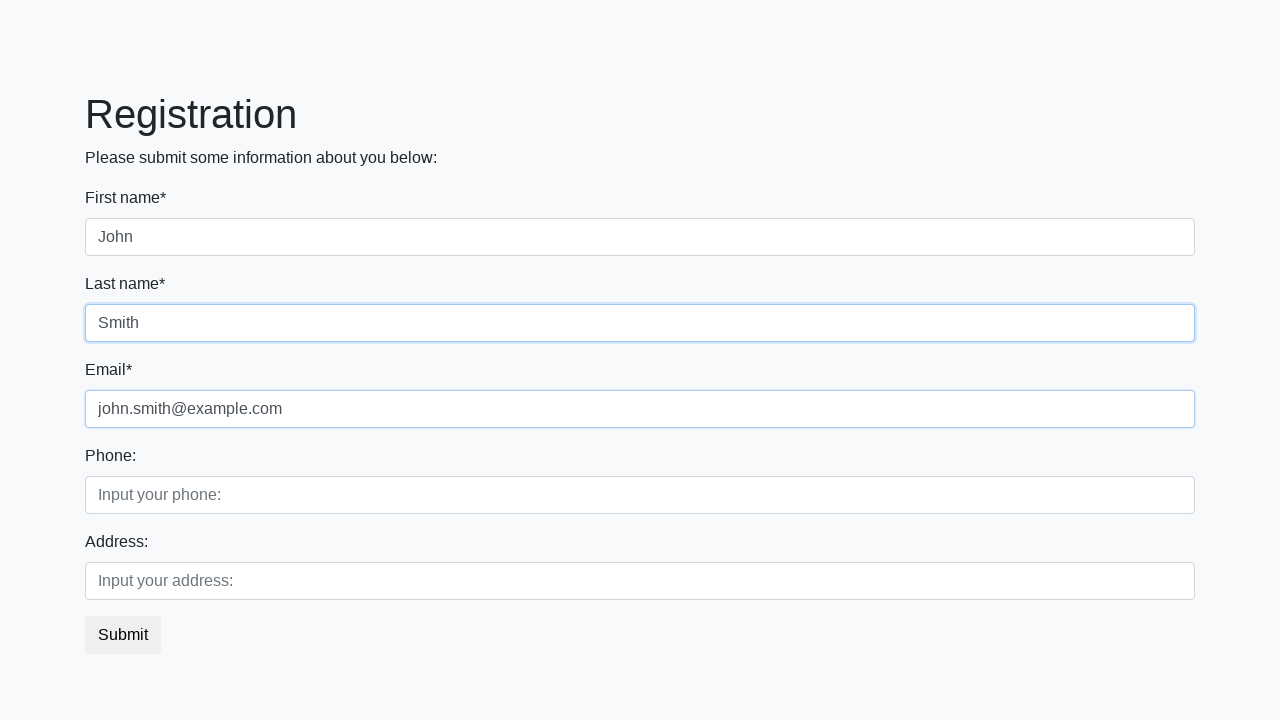

Clicked submit button to register at (123, 635) on button.btn
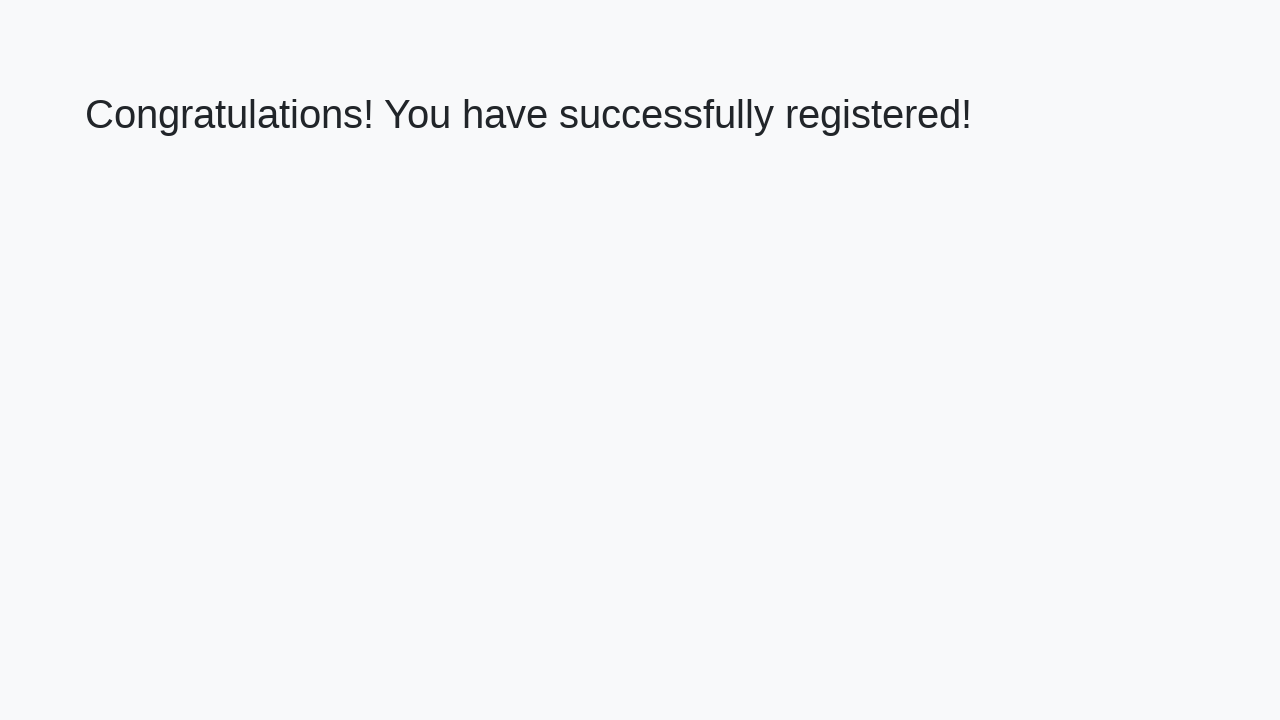

Success message header loaded
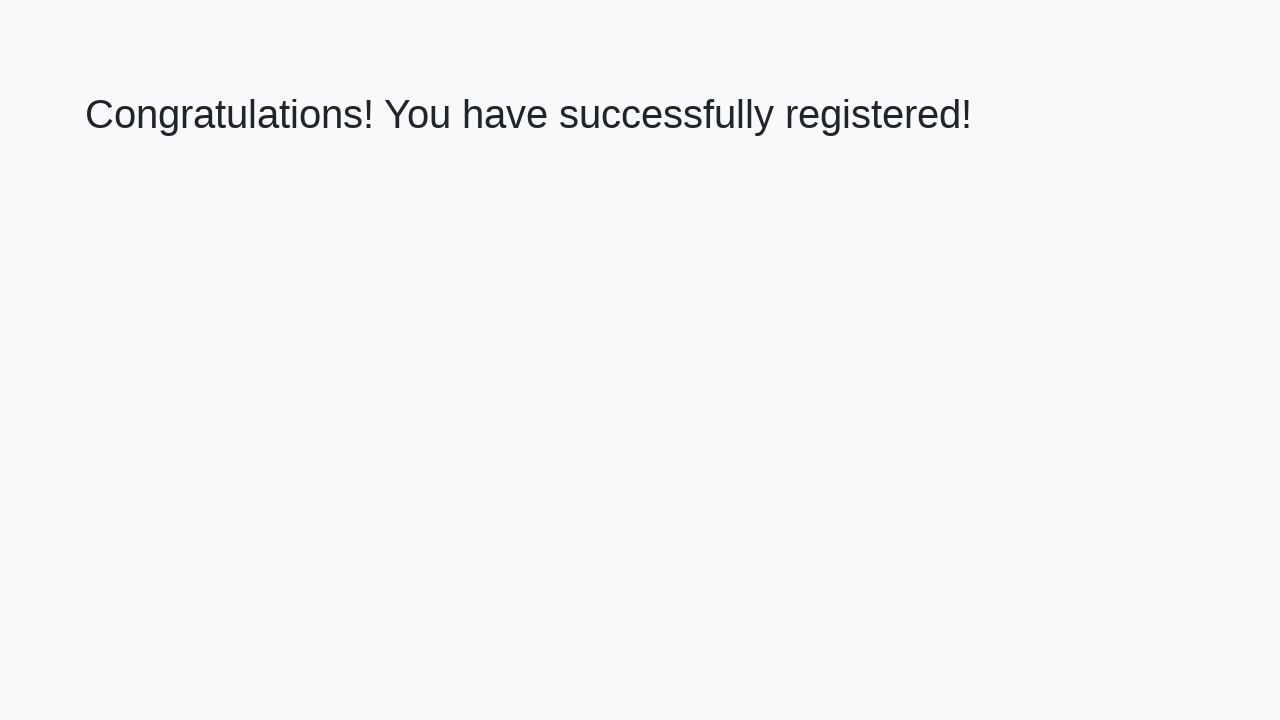

Extracted success message text
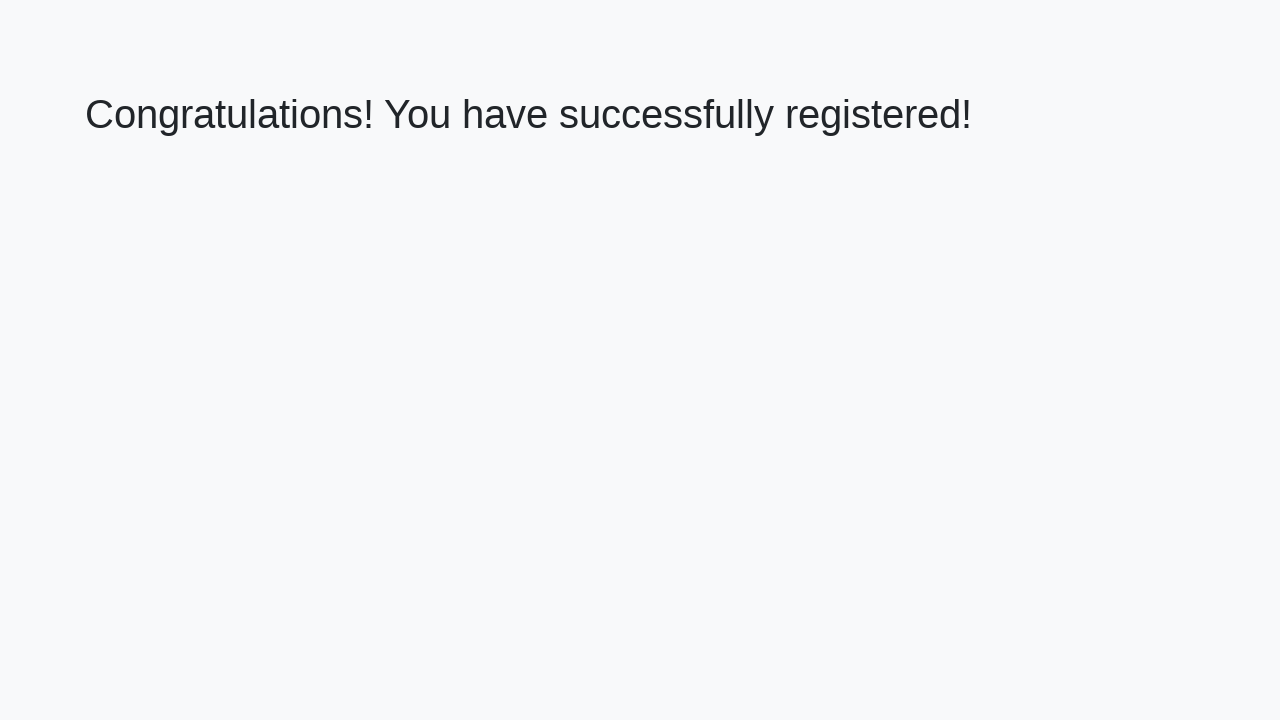

Verified success message: 'Congratulations! You have successfully registered!'
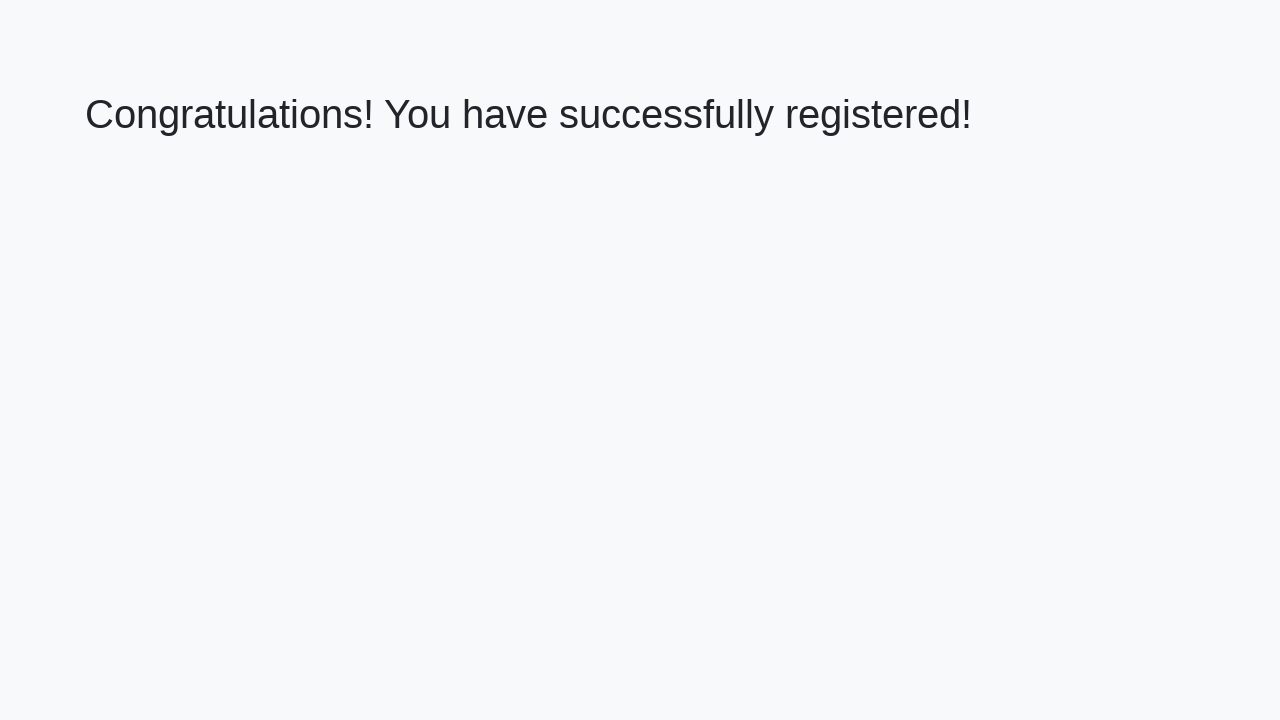

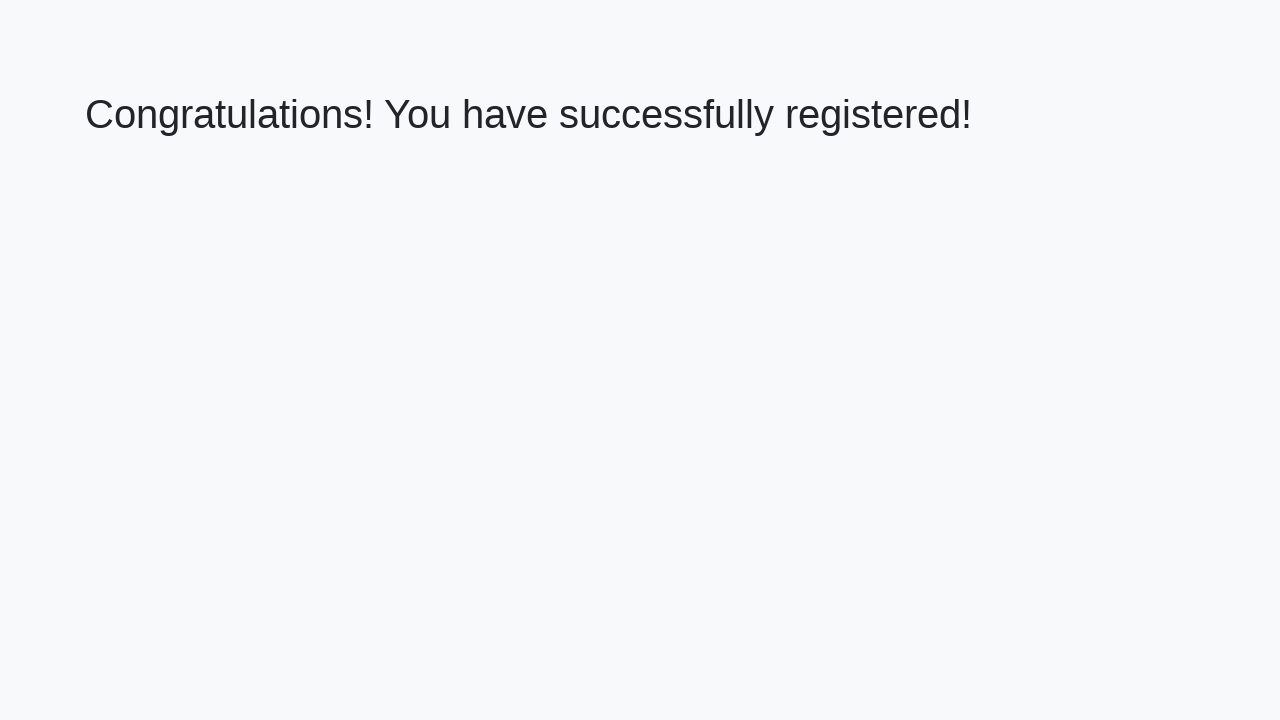